Tests table functionality on a practice site by verifying table structure (4 columns, 5 rows) and navigating through all pagination pages.

Starting URL: https://testautomationpractice.blogspot.com/

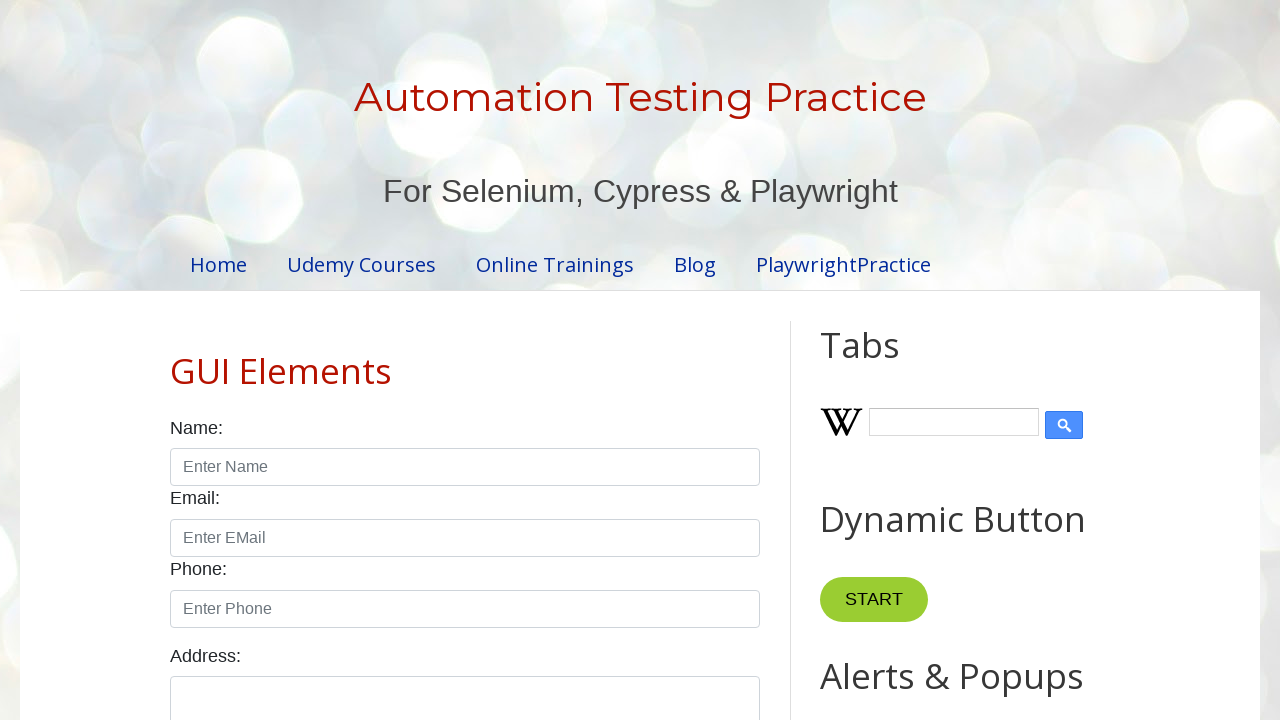

Located the product table element
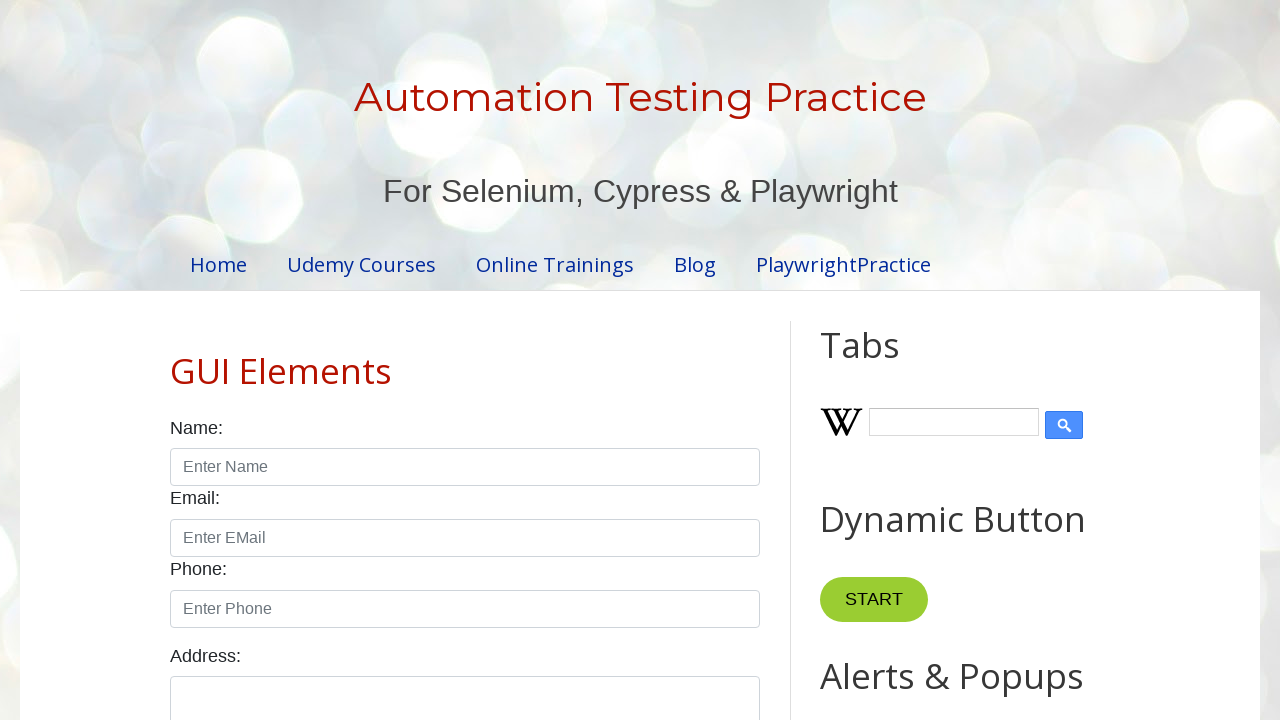

Located table column headers
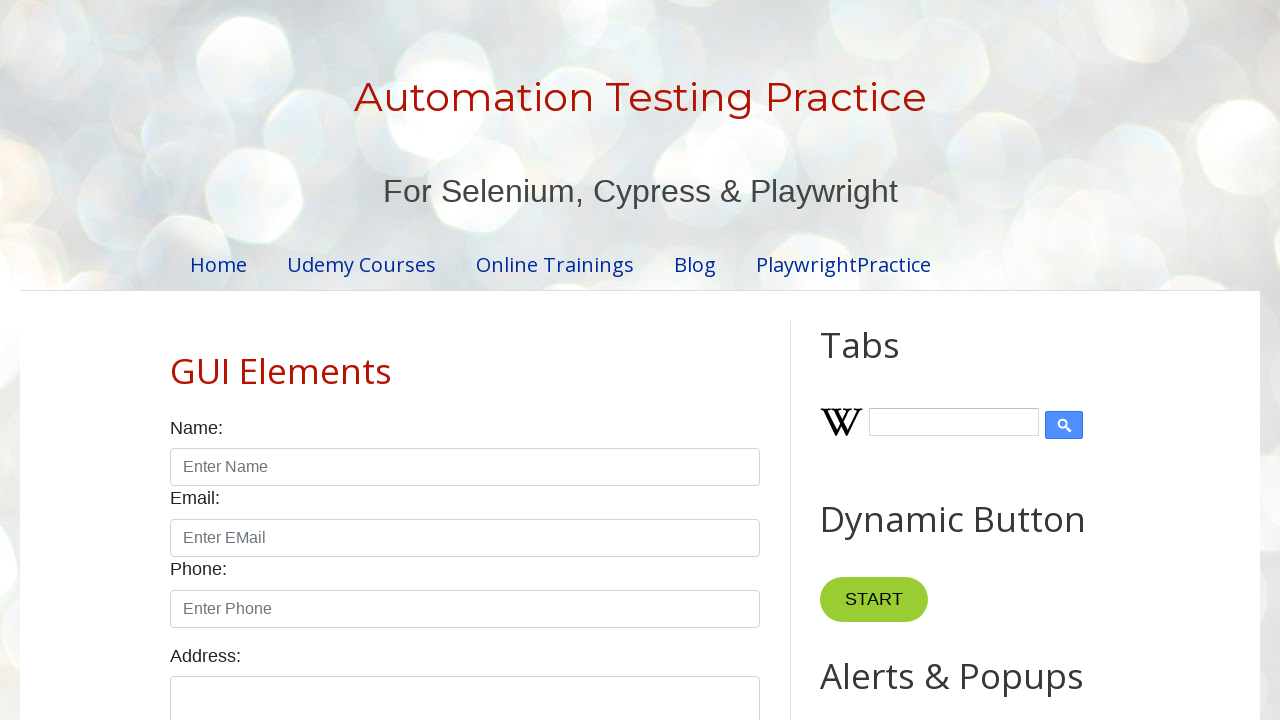

Located table body rows
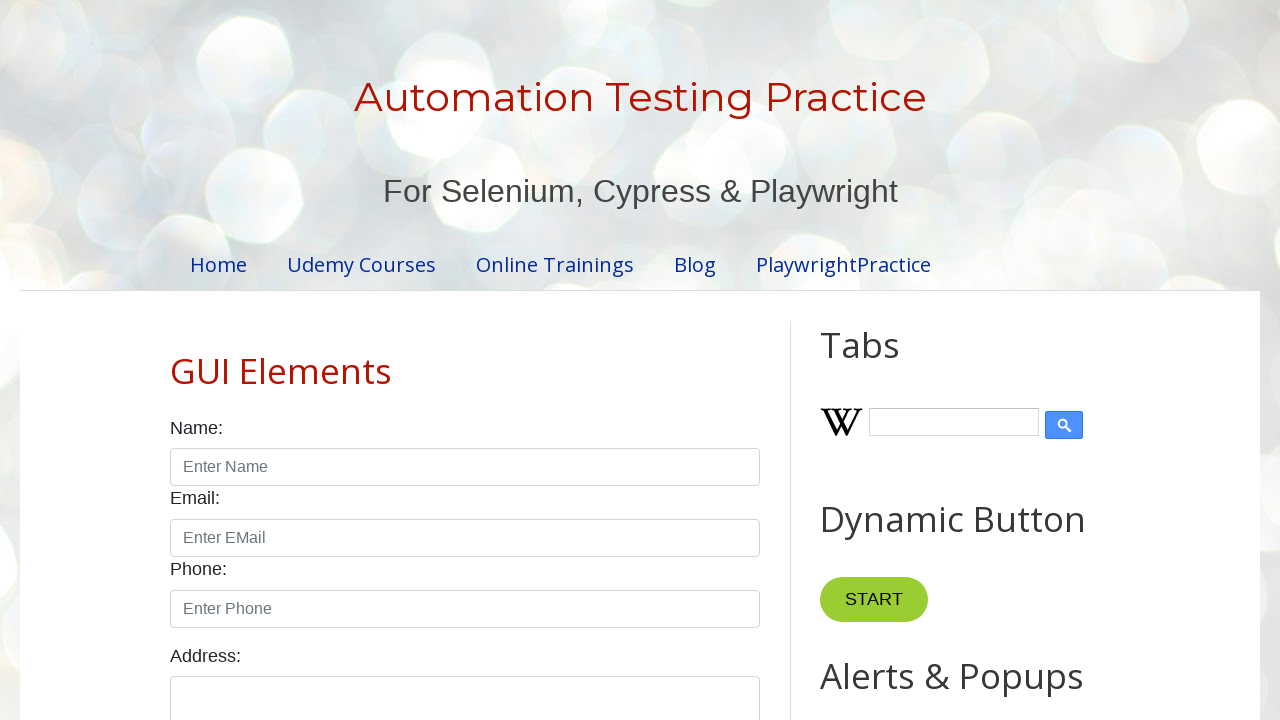

Waited for product table to be visible
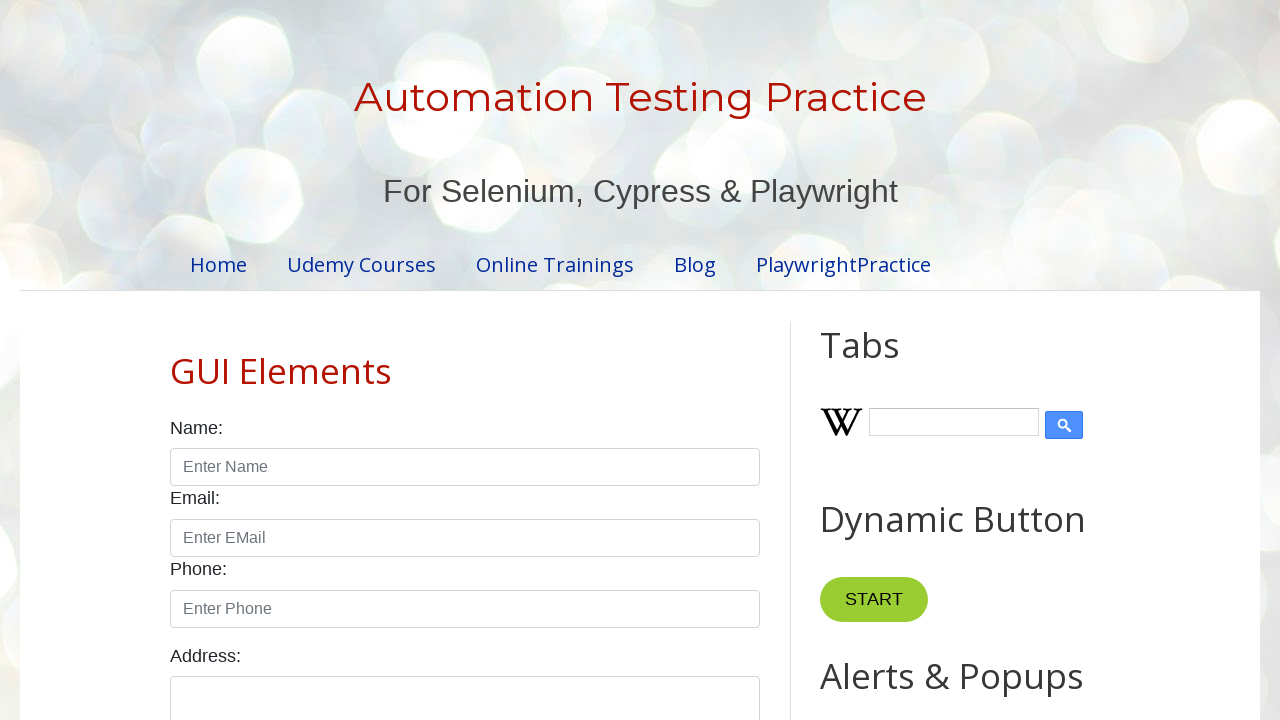

Verified table has 4 columns
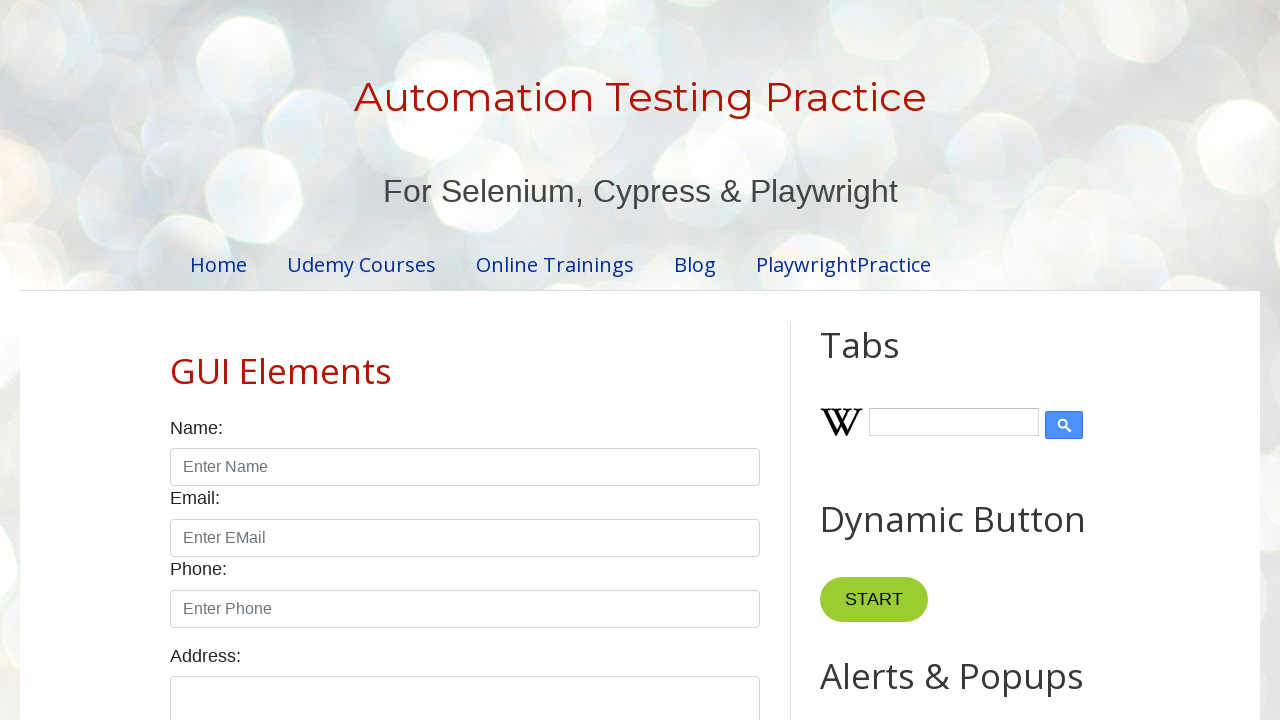

Verified table has 5 rows
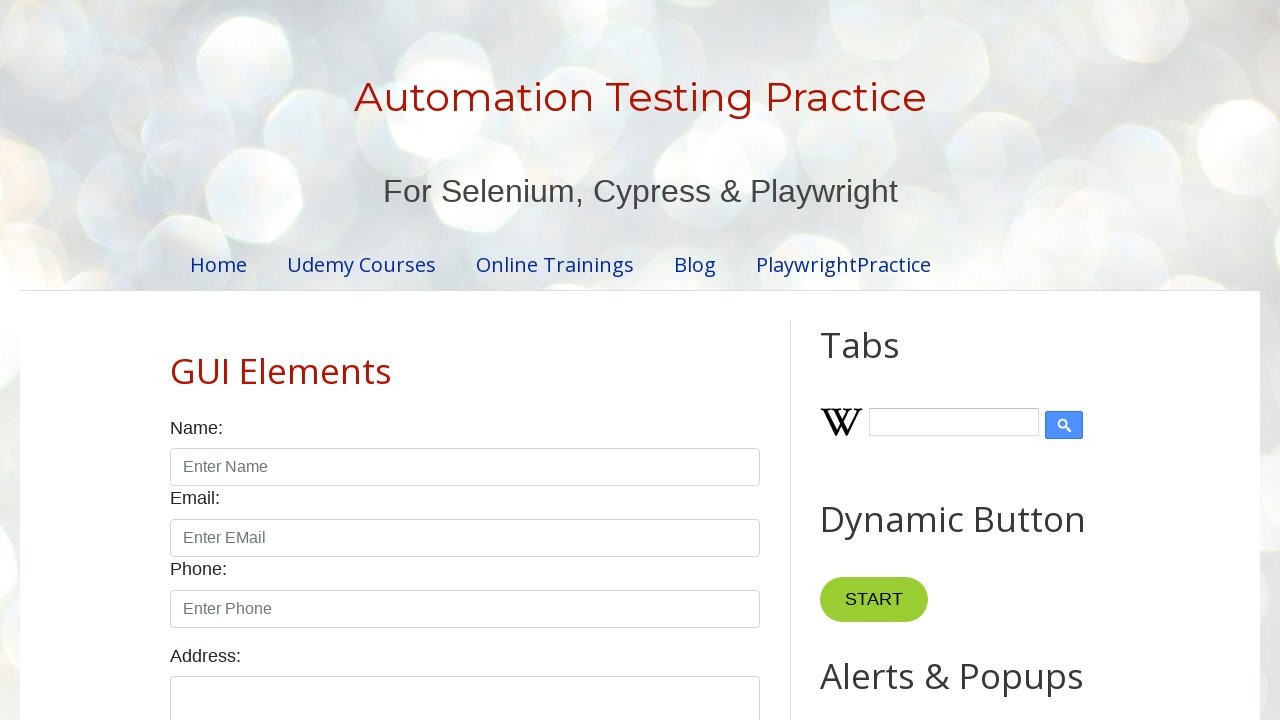

Located pagination links
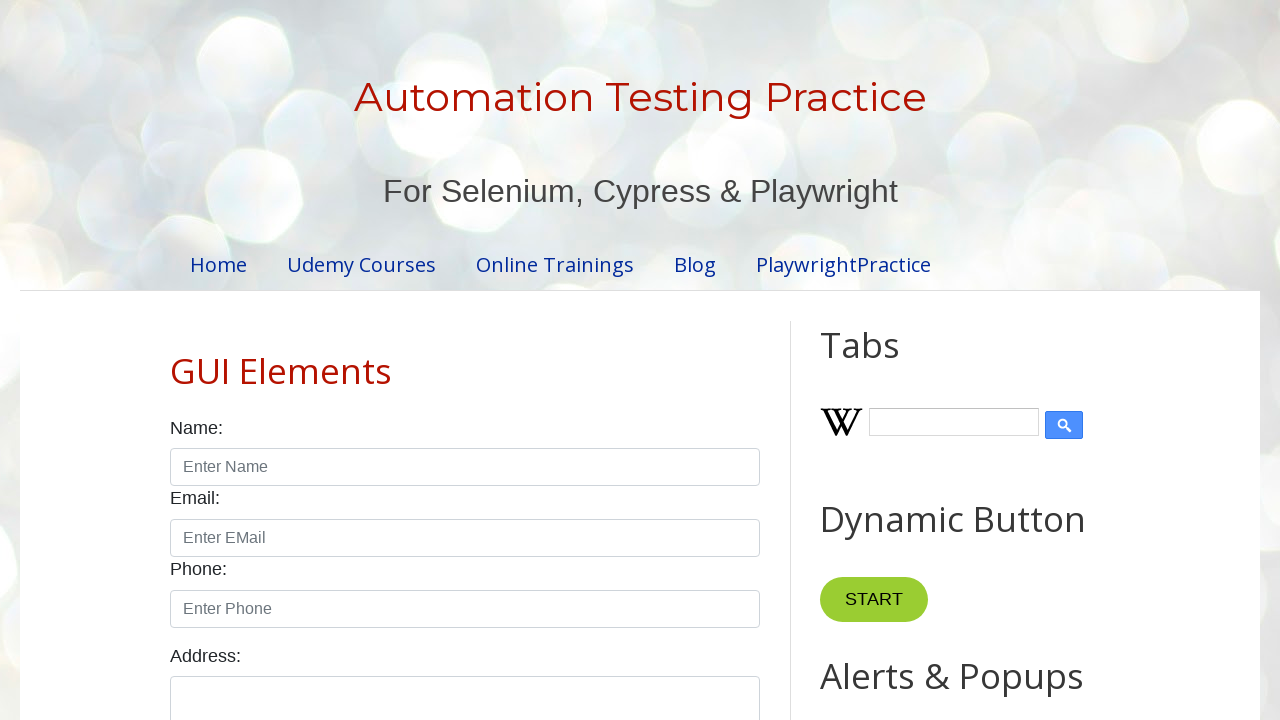

Found 4 pagination links
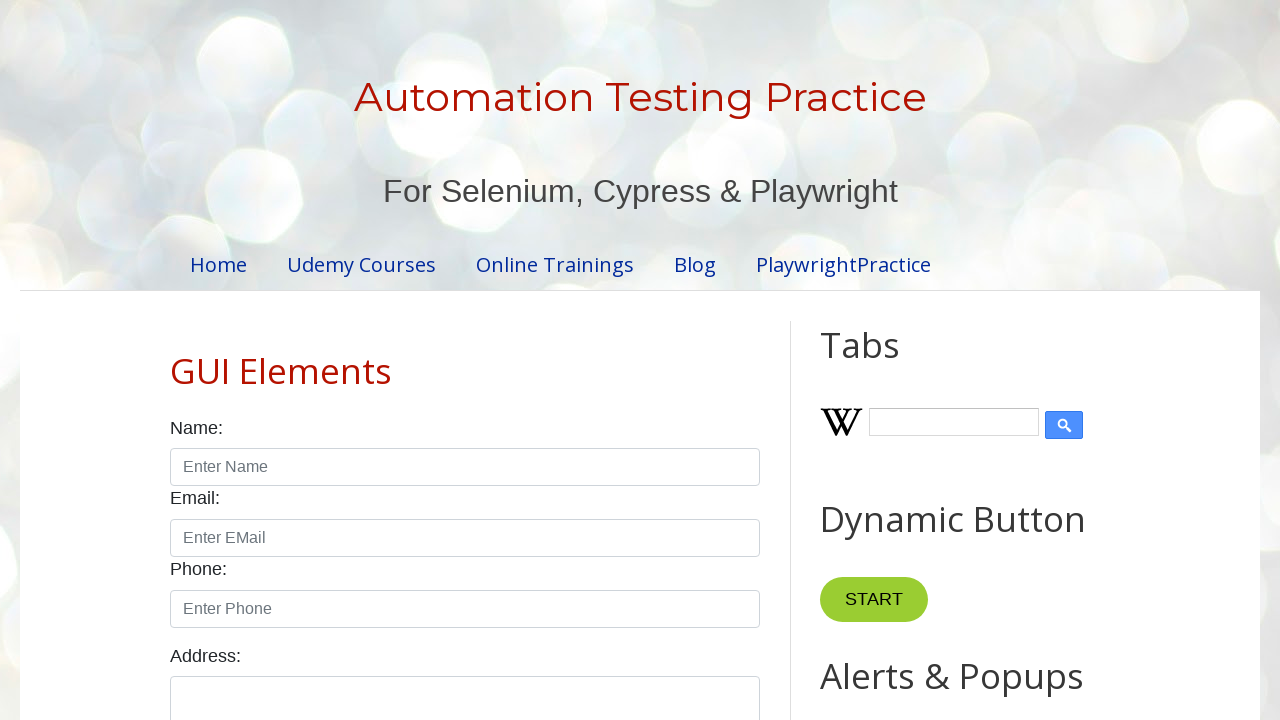

Clicked pagination link 1 at (456, 361) on #pagination li a >> nth=1
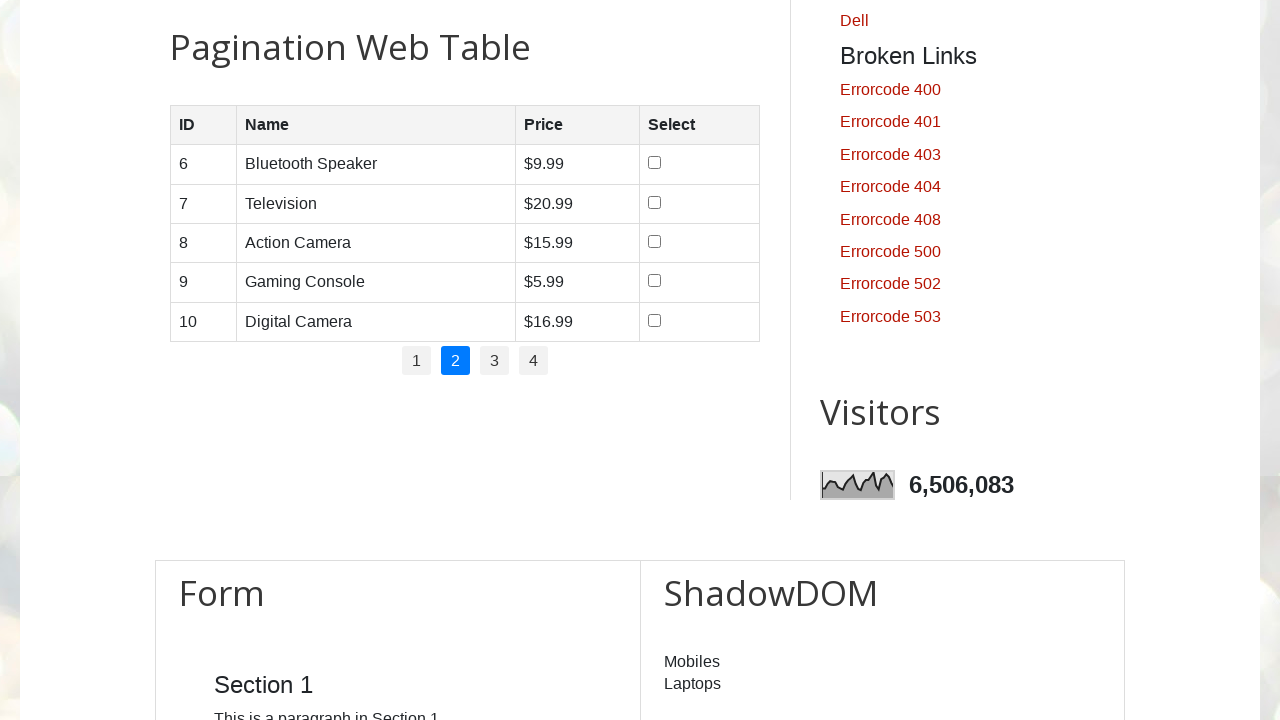

Waited for table to update on page 1
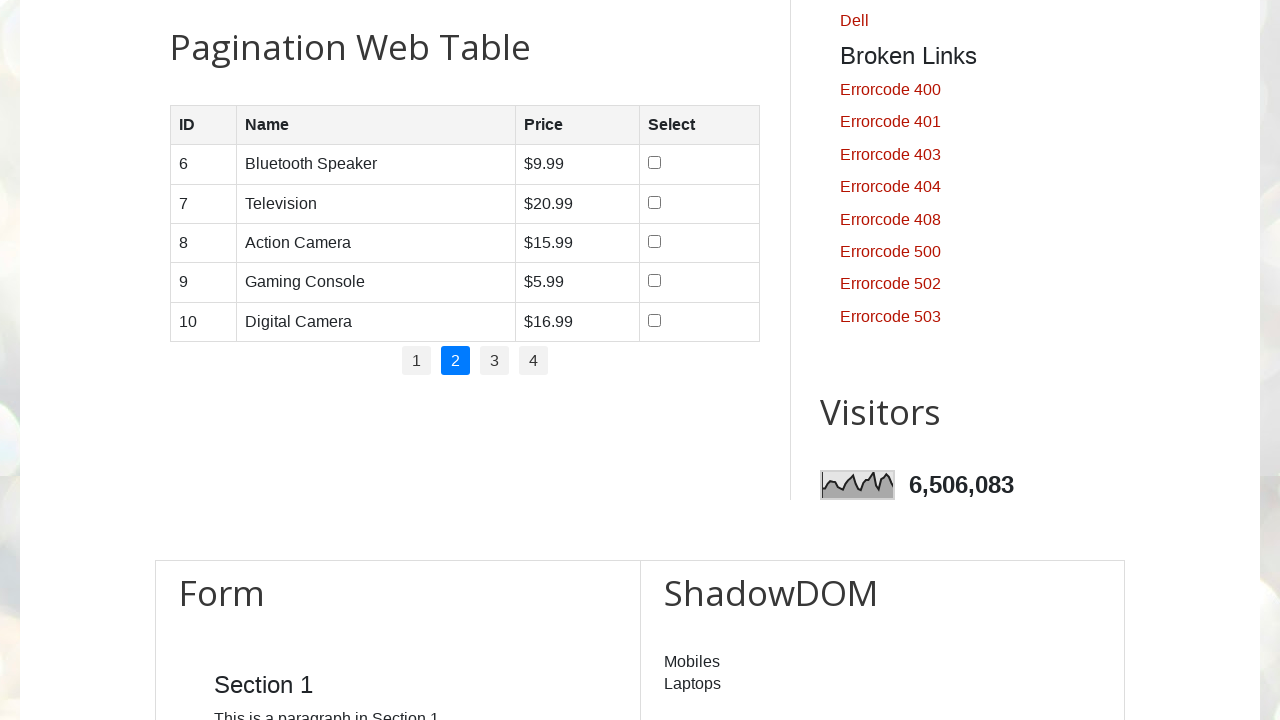

Clicked pagination link 2 at (494, 361) on #pagination li a >> nth=2
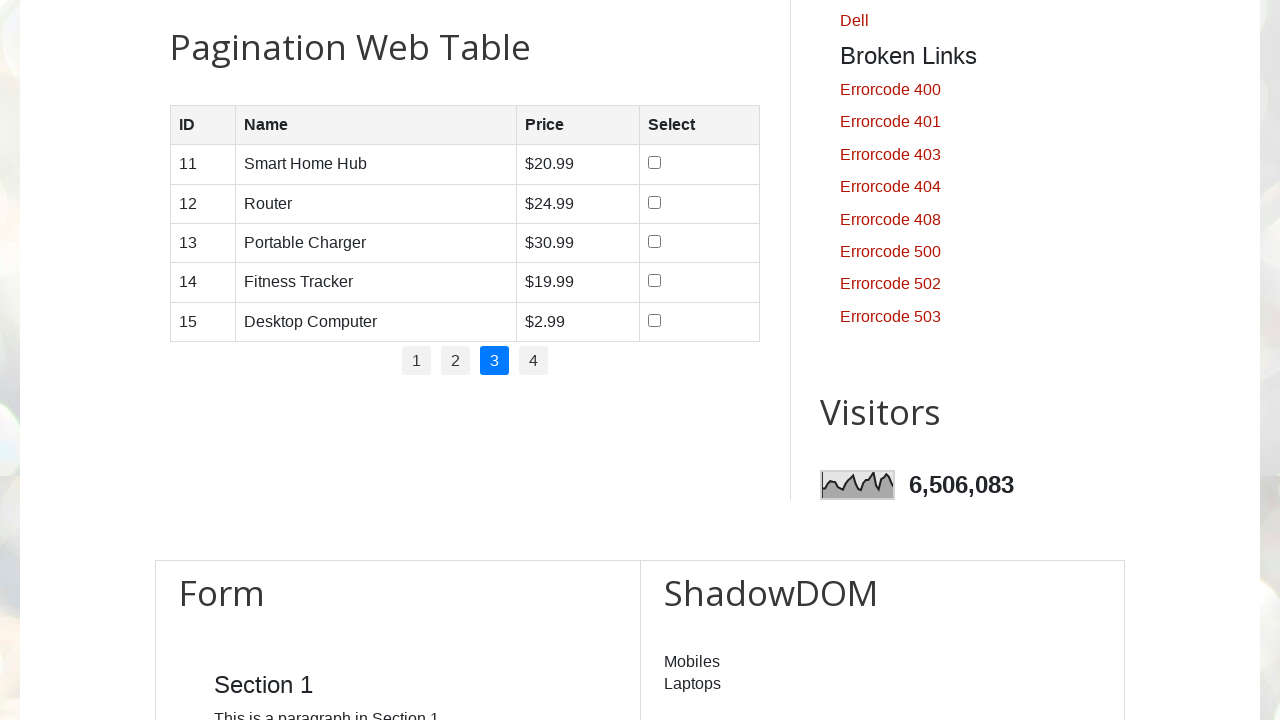

Waited for table to update on page 2
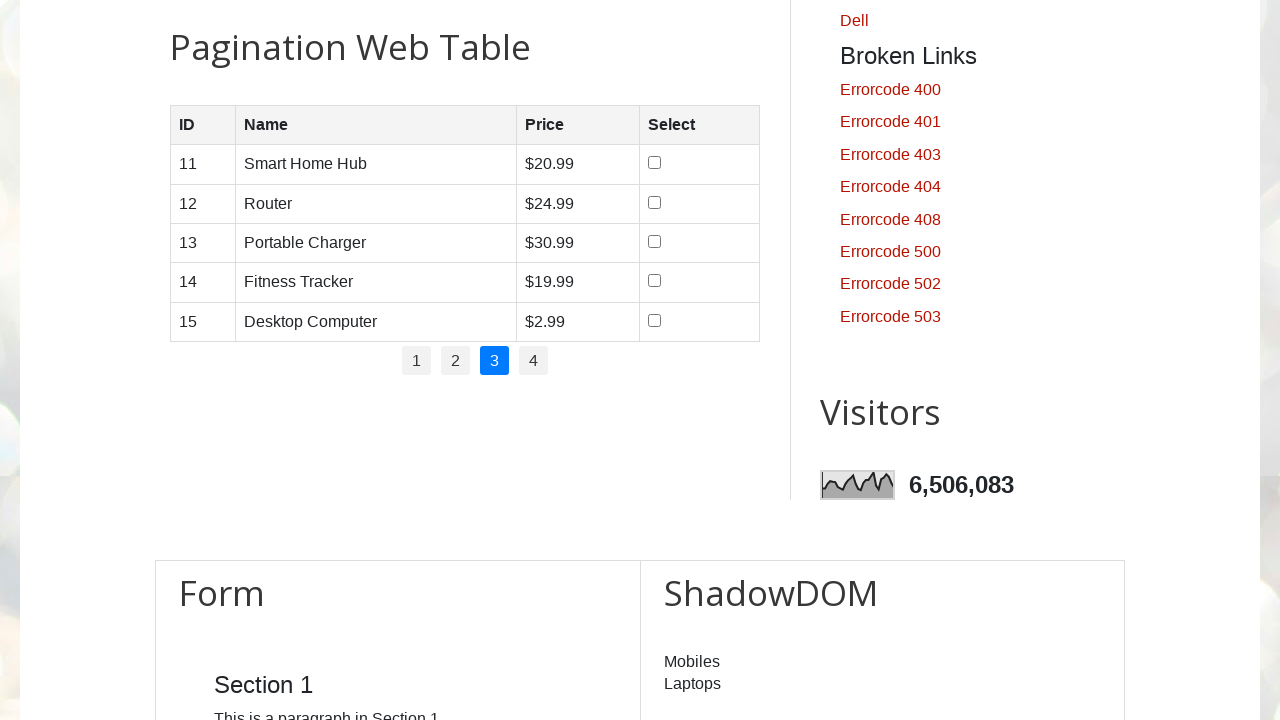

Clicked pagination link 3 at (534, 361) on #pagination li a >> nth=3
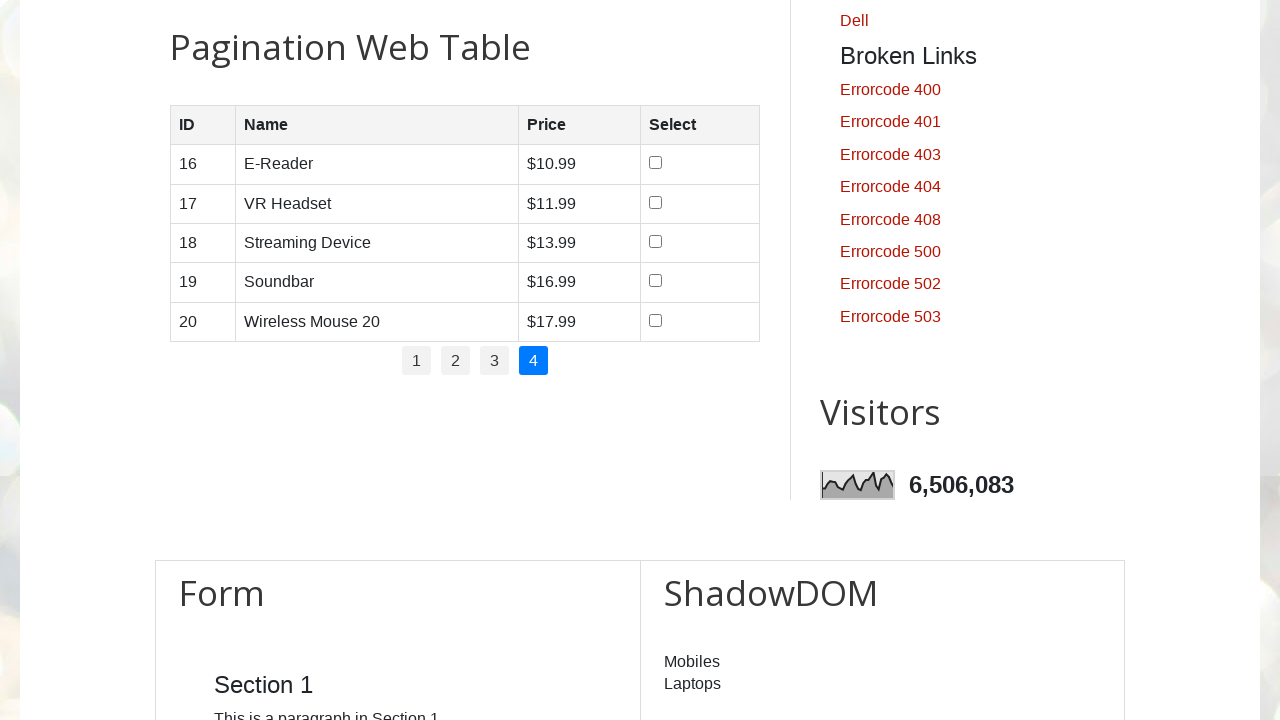

Waited for table to update on page 3
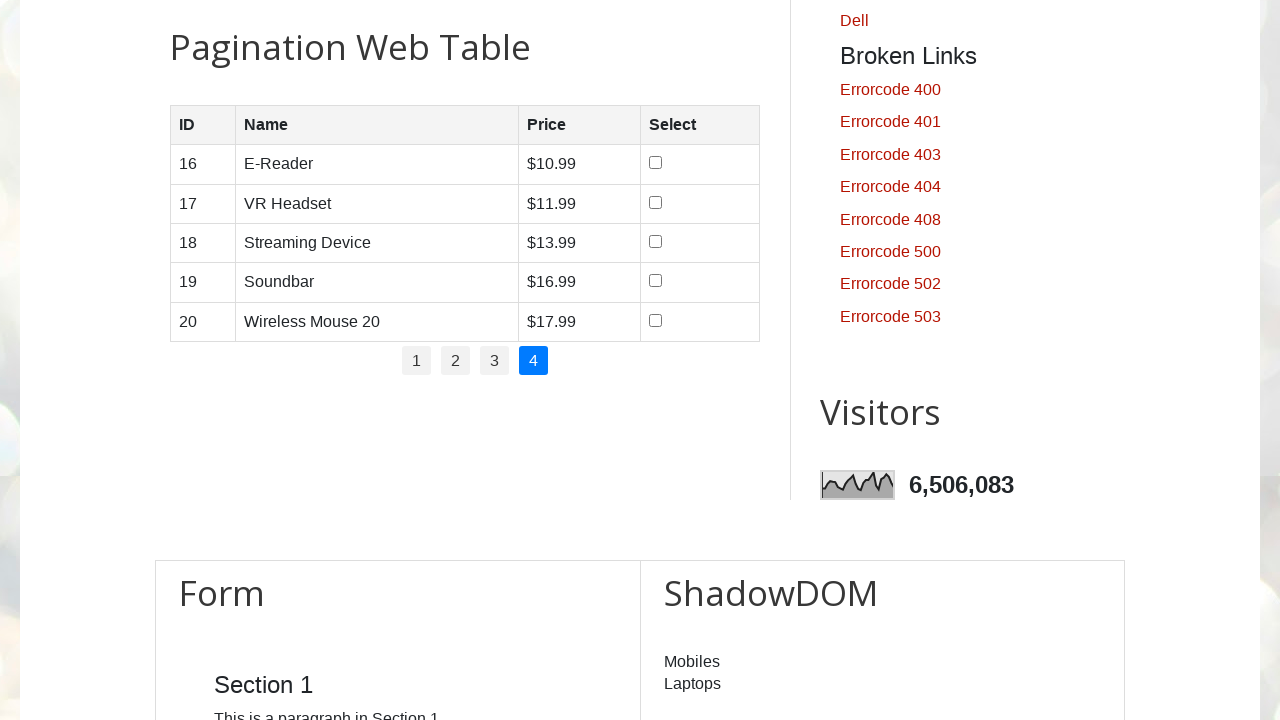

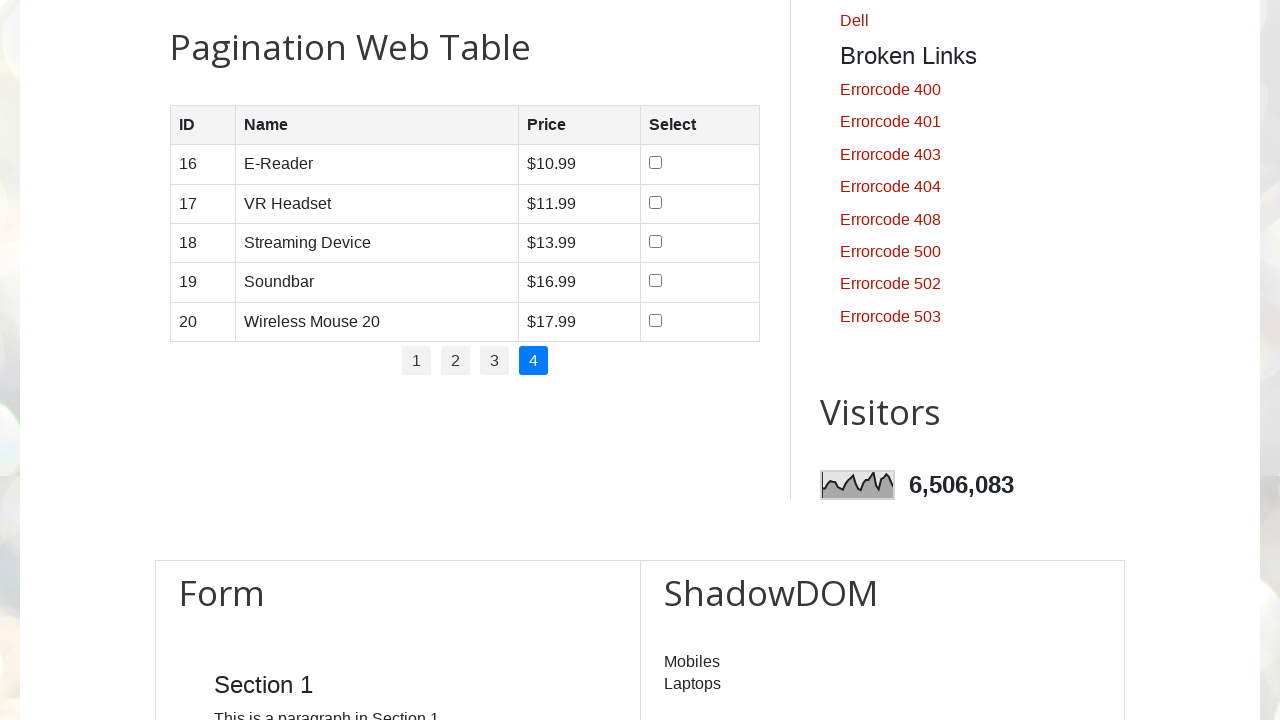